Tests the add to cart functionality by finding a product containing "Cucumber" in its name and clicking the ADD TO CART button for that product

Starting URL: https://rahulshettyacademy.com/seleniumPractise/

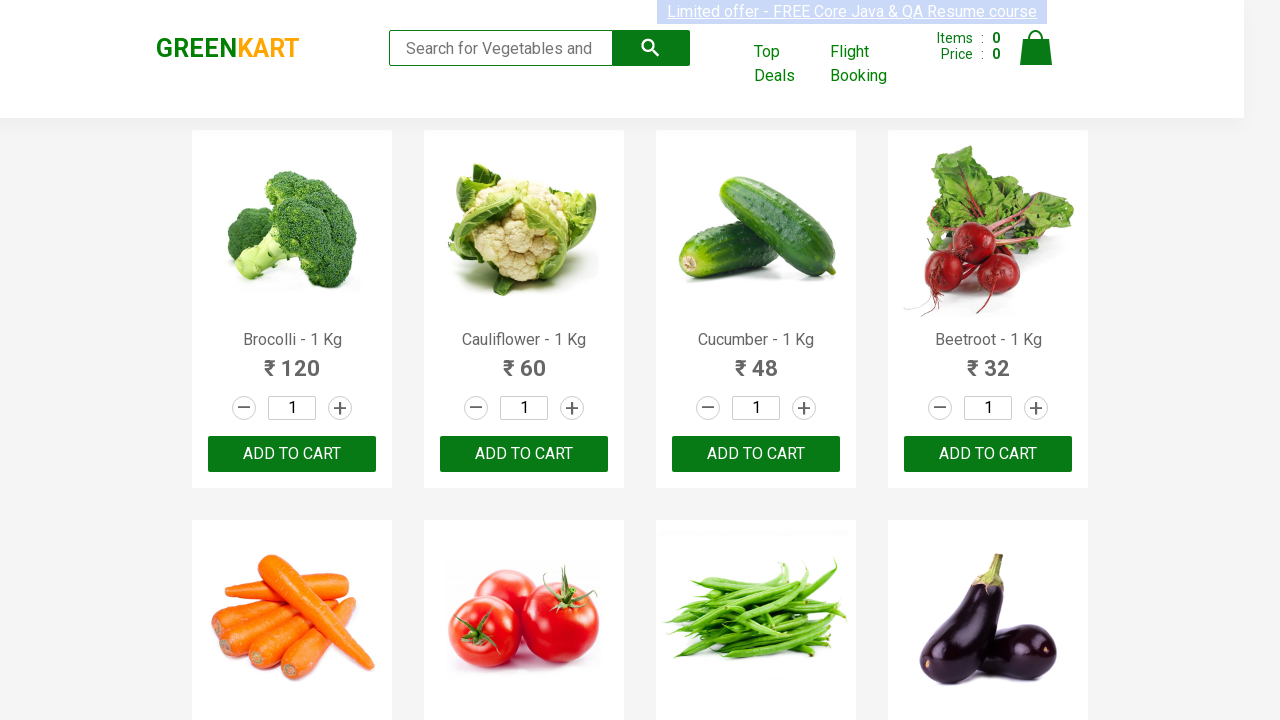

Waited for product list to load
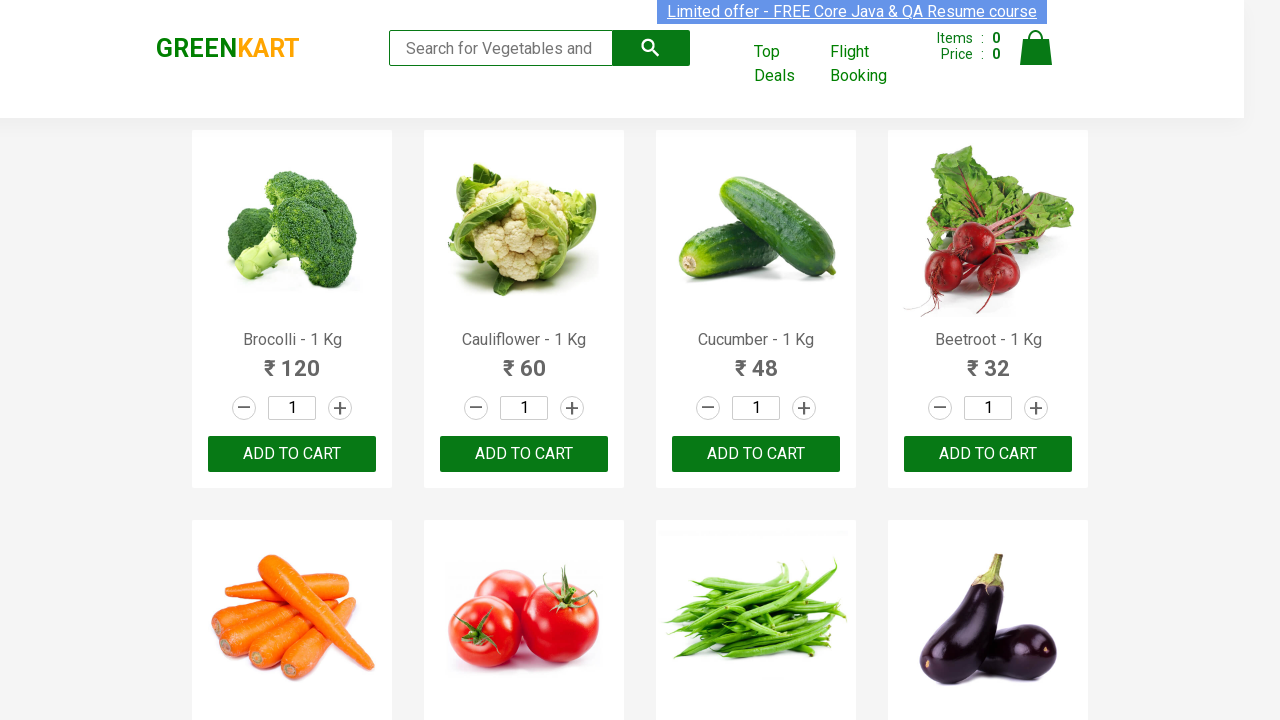

Retrieved all product names from the page
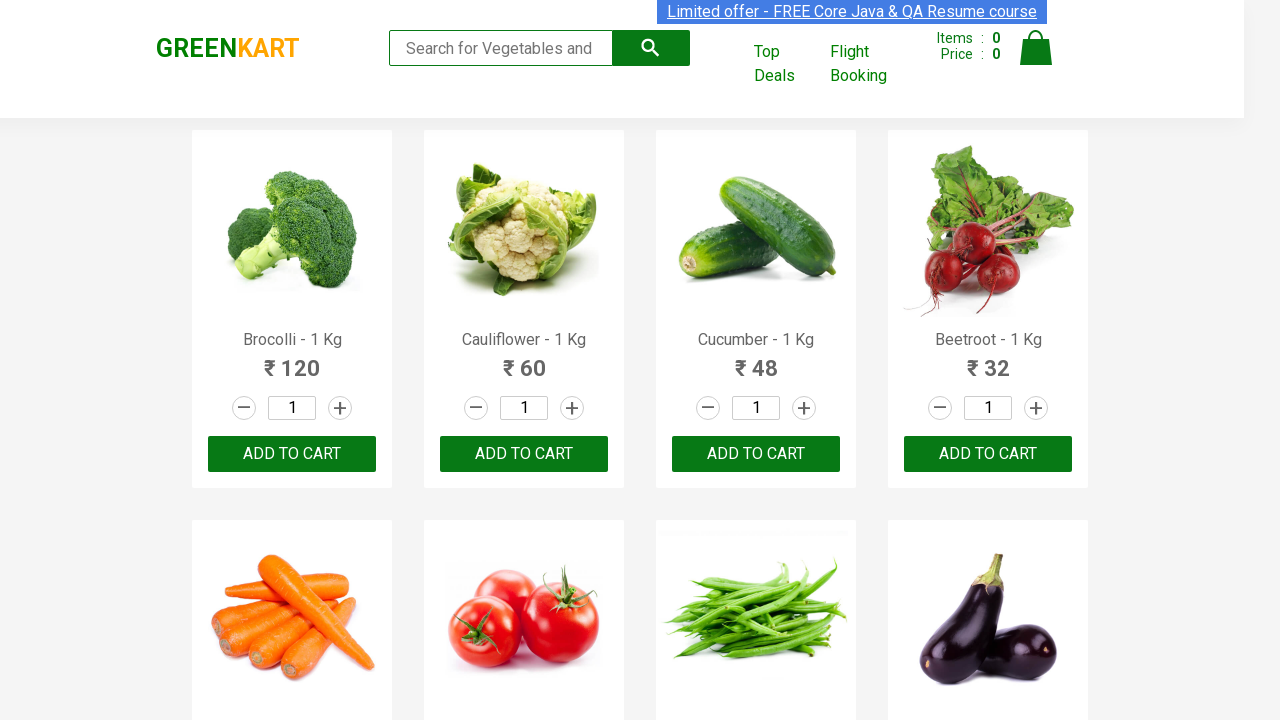

Found product 'Cucumber - 1 Kg' containing 'Cucumber' and clicked ADD TO CART button at (756, 454) on xpath=//button[text()='ADD TO CART'] >> nth=2
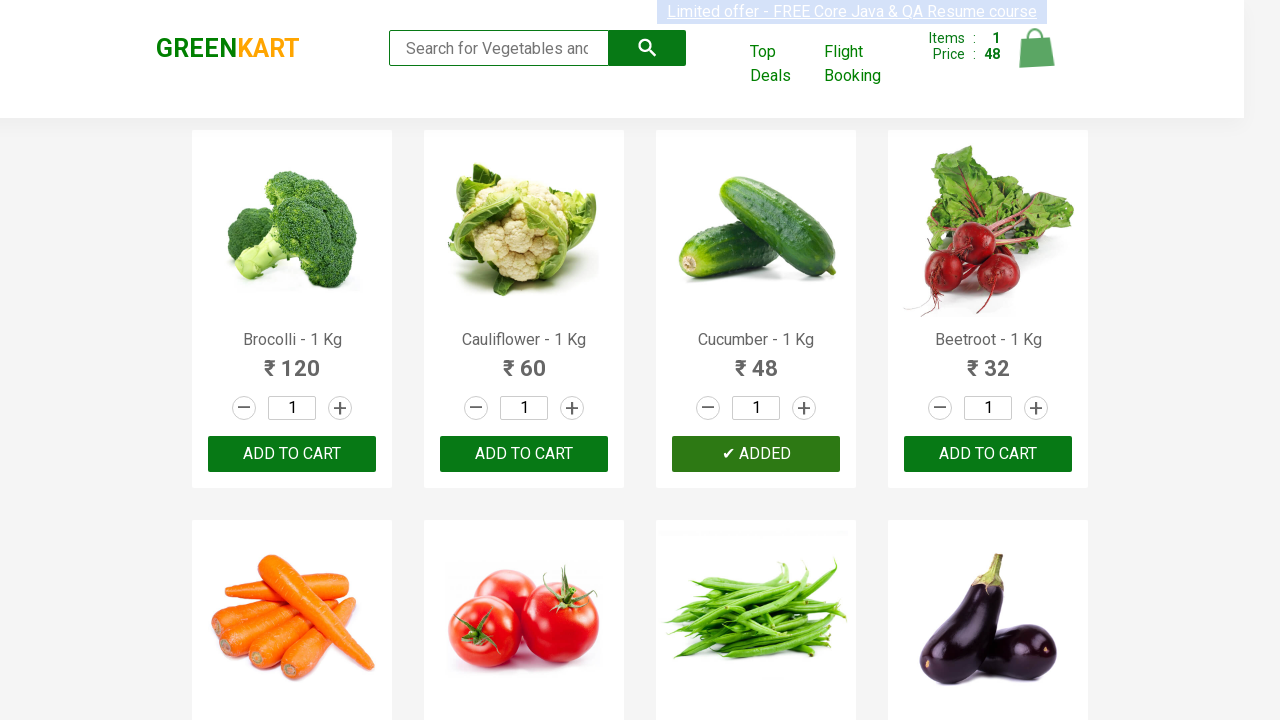

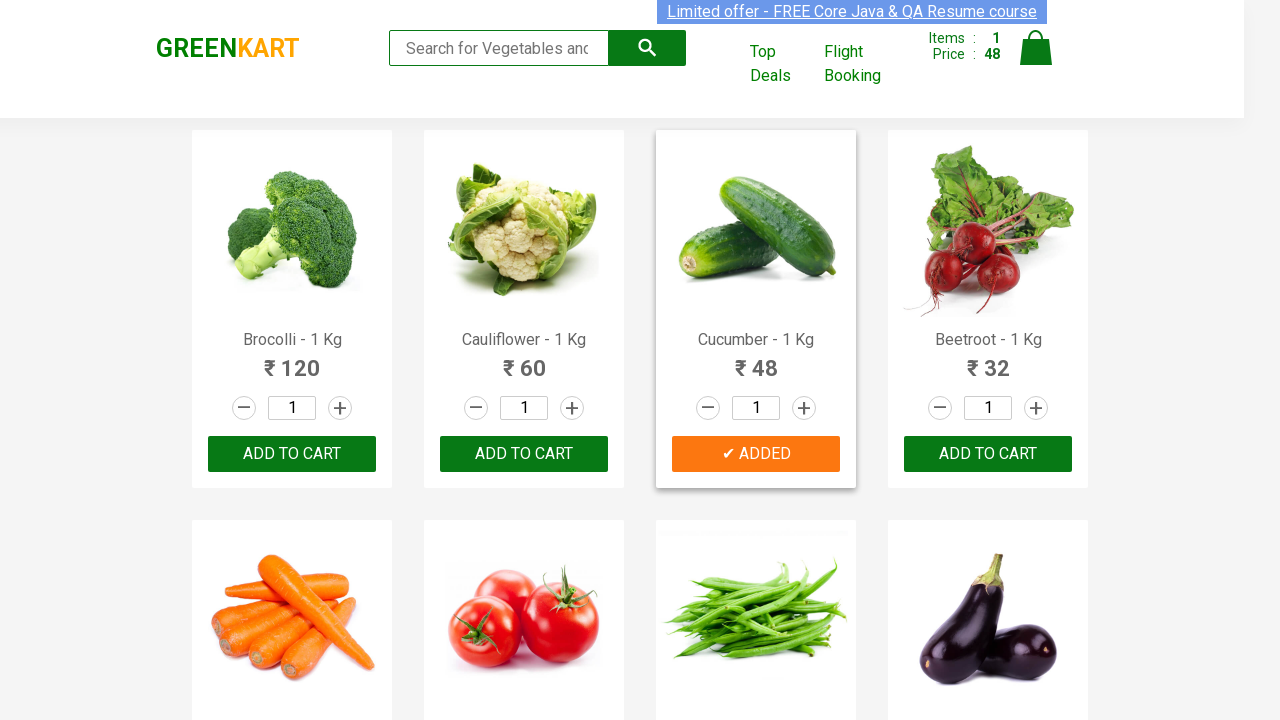